Tests clicking on Samsung Galaxy S7 product and verifying the price

Starting URL: https://www.demoblaze.com/

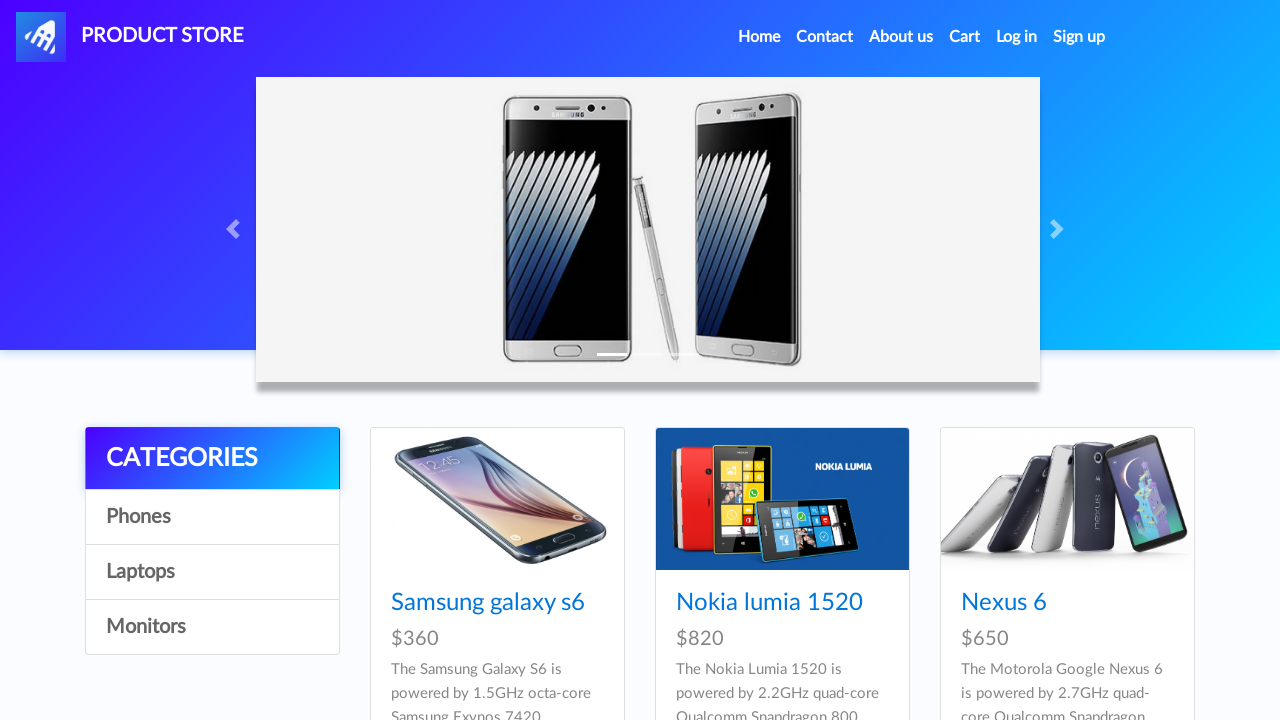

Clicked on Samsung Galaxy S7 product link at (488, 361) on xpath=//h4/a[@href='prod.html?idp_=4']
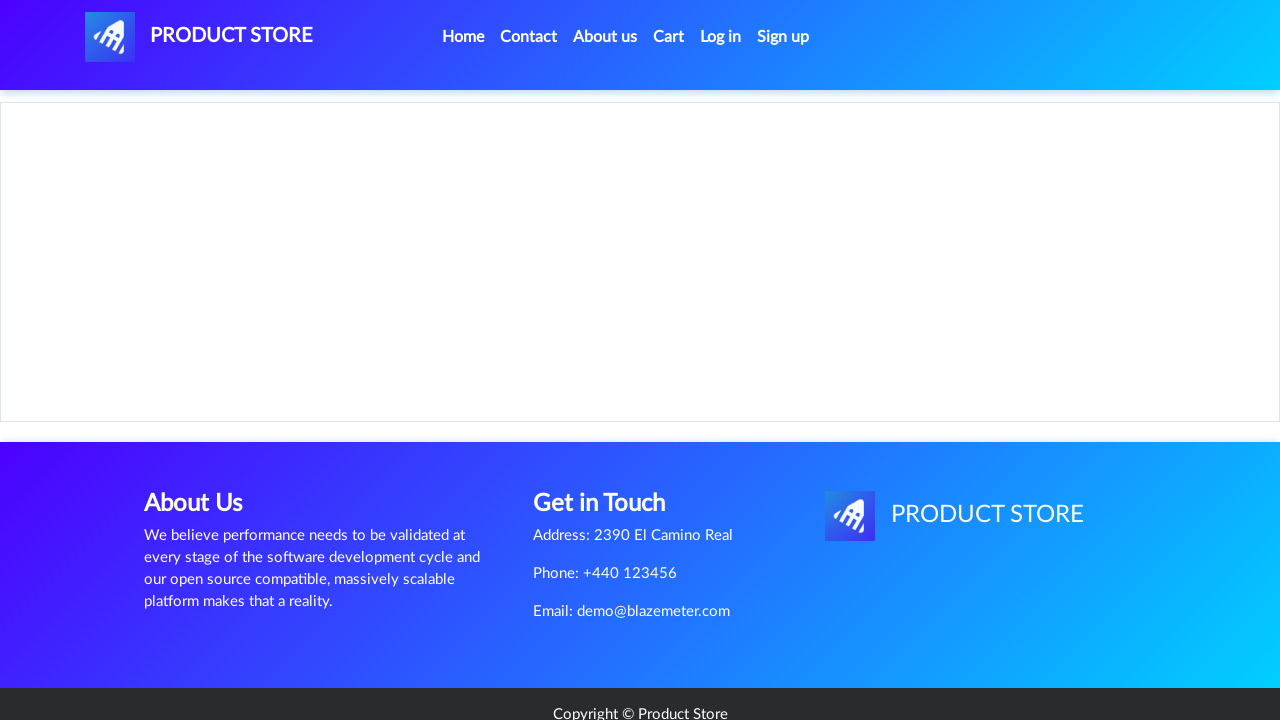

Verified price container is displayed on product page
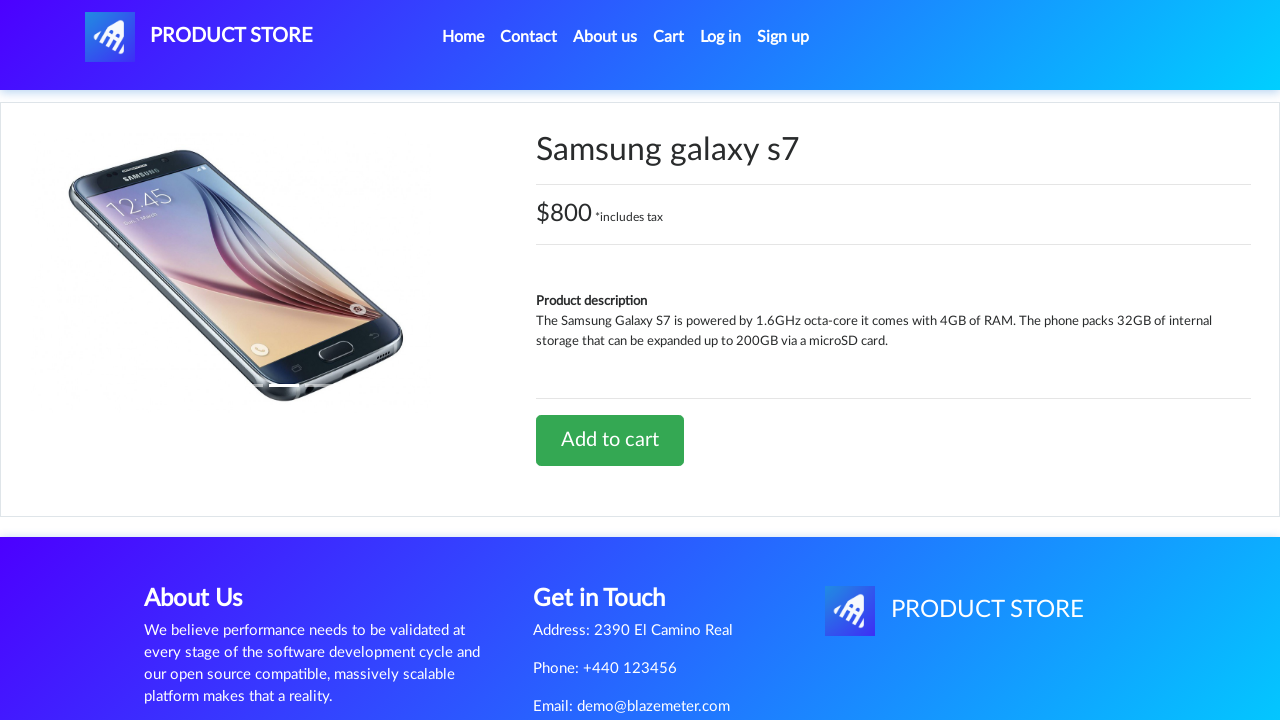

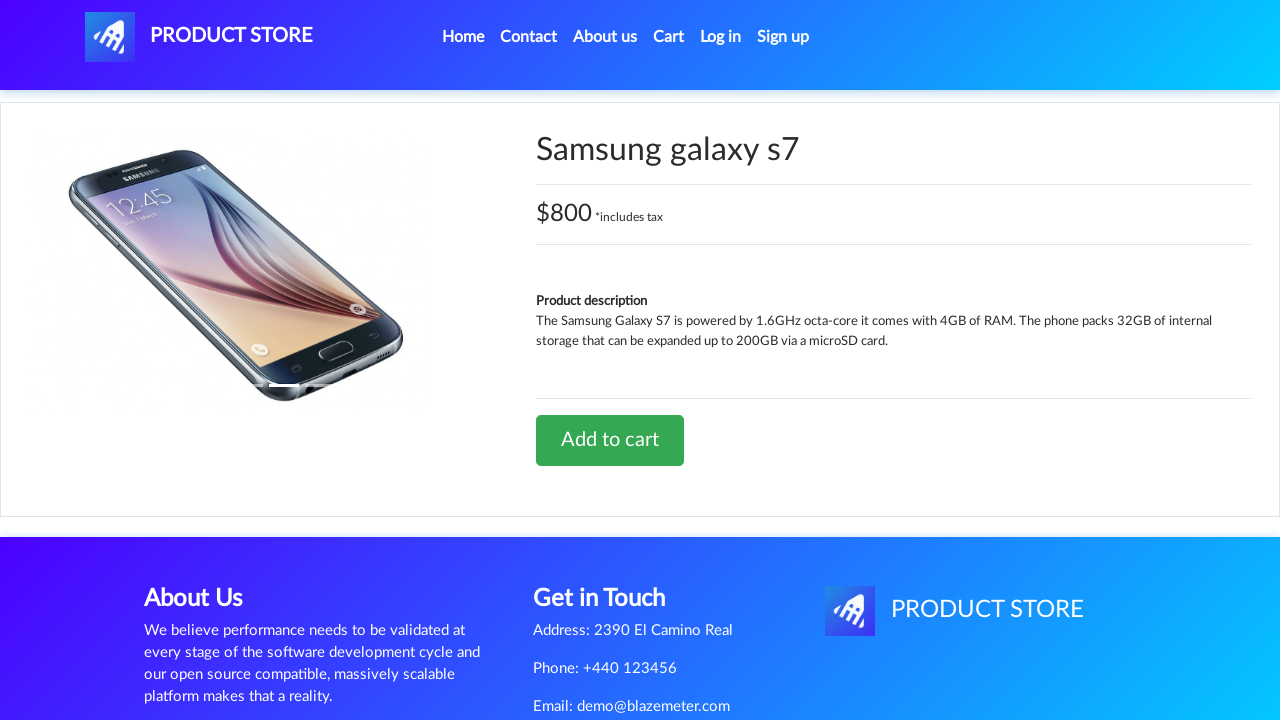